Tests JavaScript alert handling by triggering a confirm dialog and accepting it, then verifying the result text

Starting URL: http://the-internet.herokuapp.com/javascript_alerts

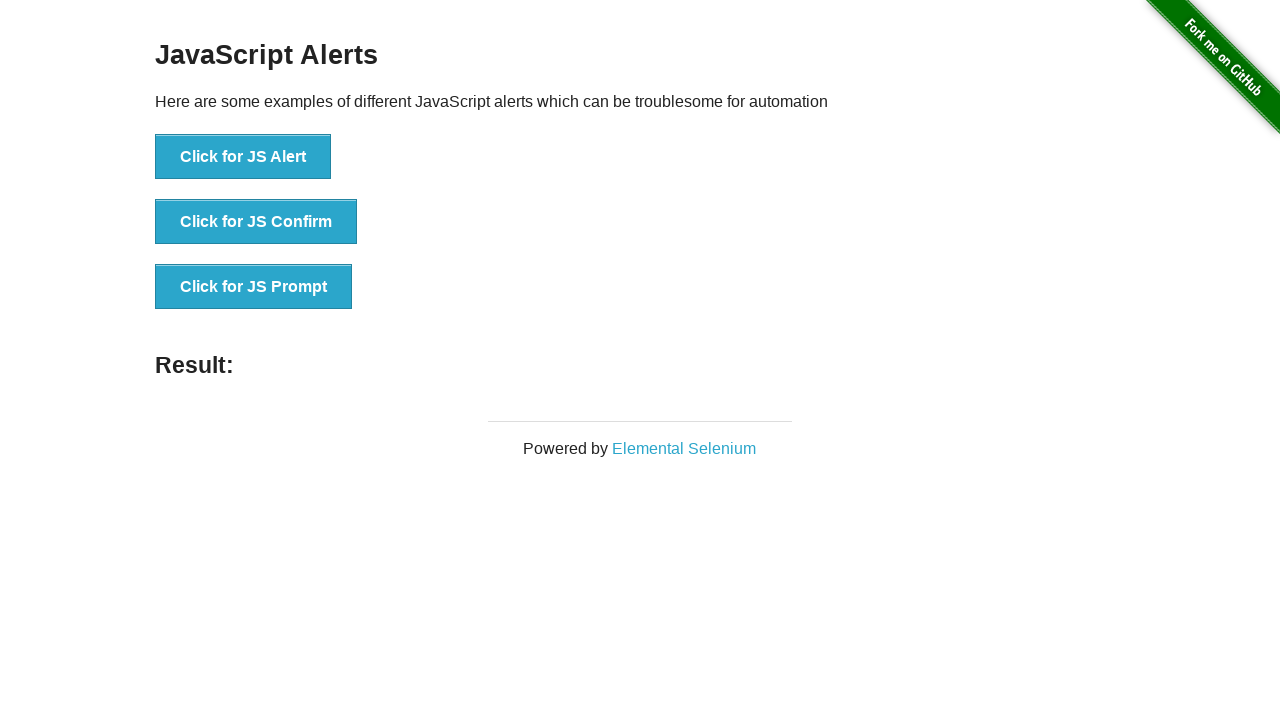

Clicked the second button to trigger confirm dialog at (256, 222) on ul > li:nth-child(2) > button
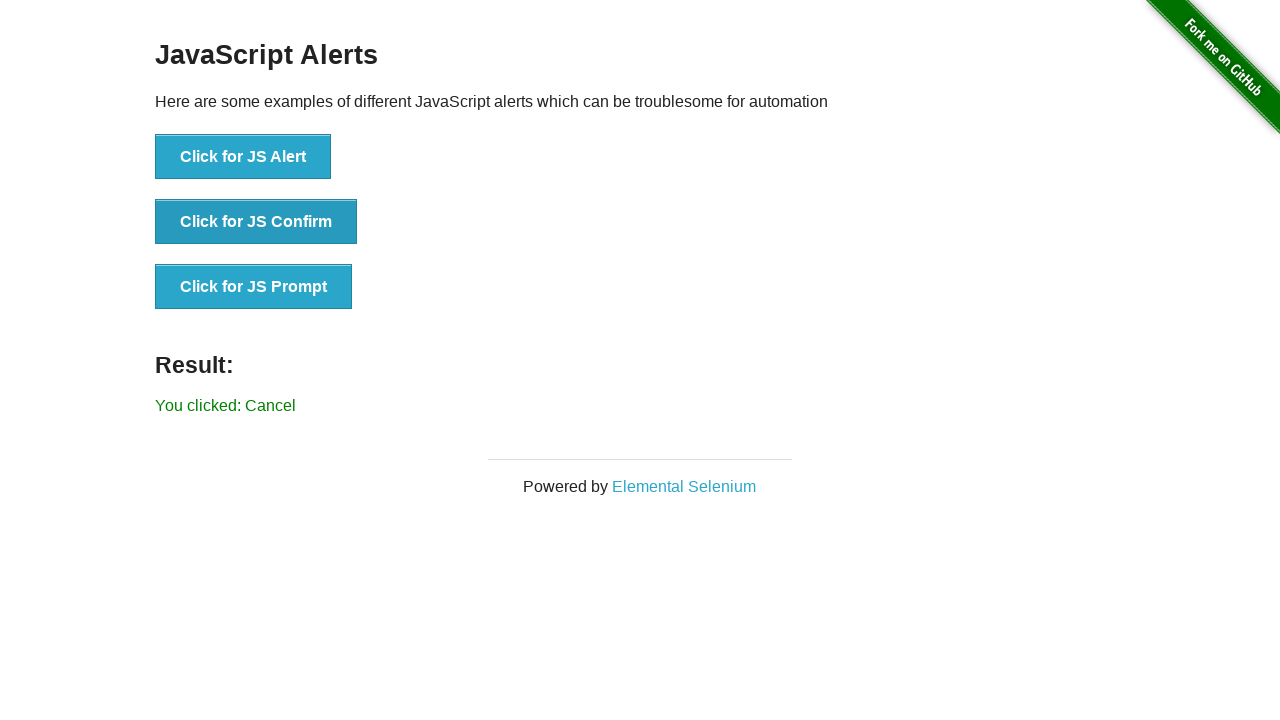

Set up dialog handler to accept confirm dialogs
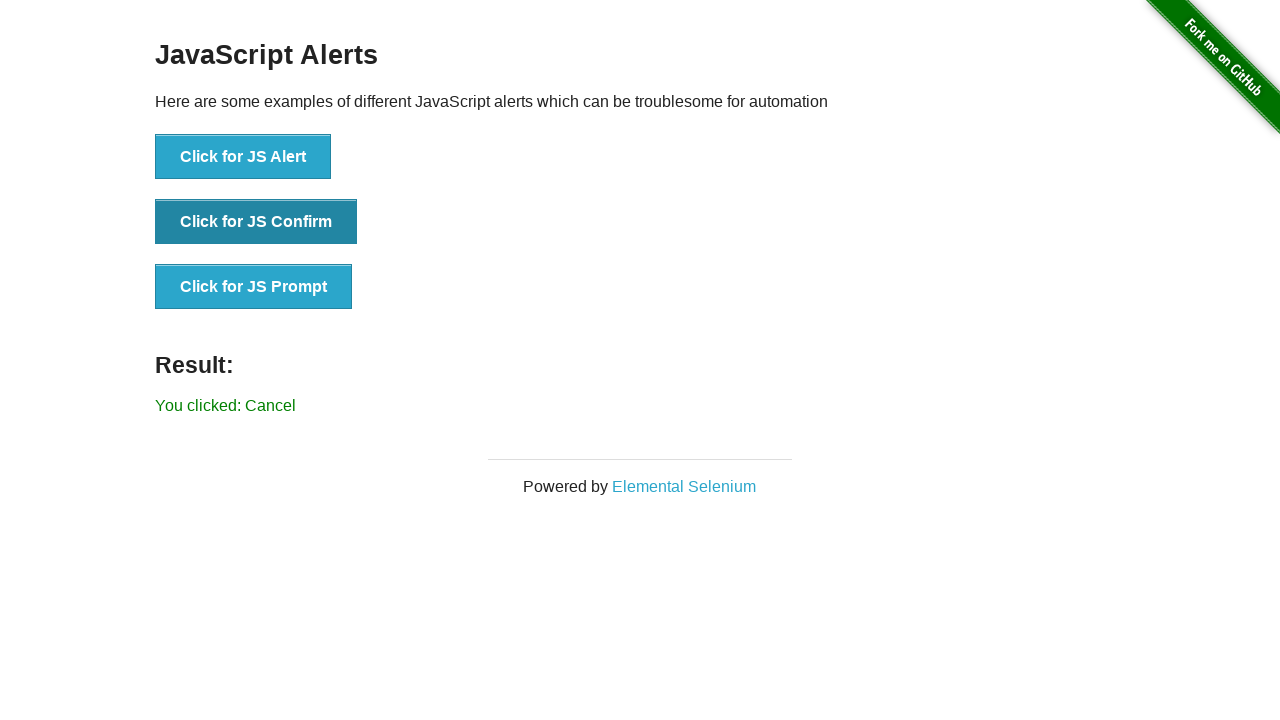

Clicked the second button again to trigger the dialog at (256, 222) on ul > li:nth-child(2) > button
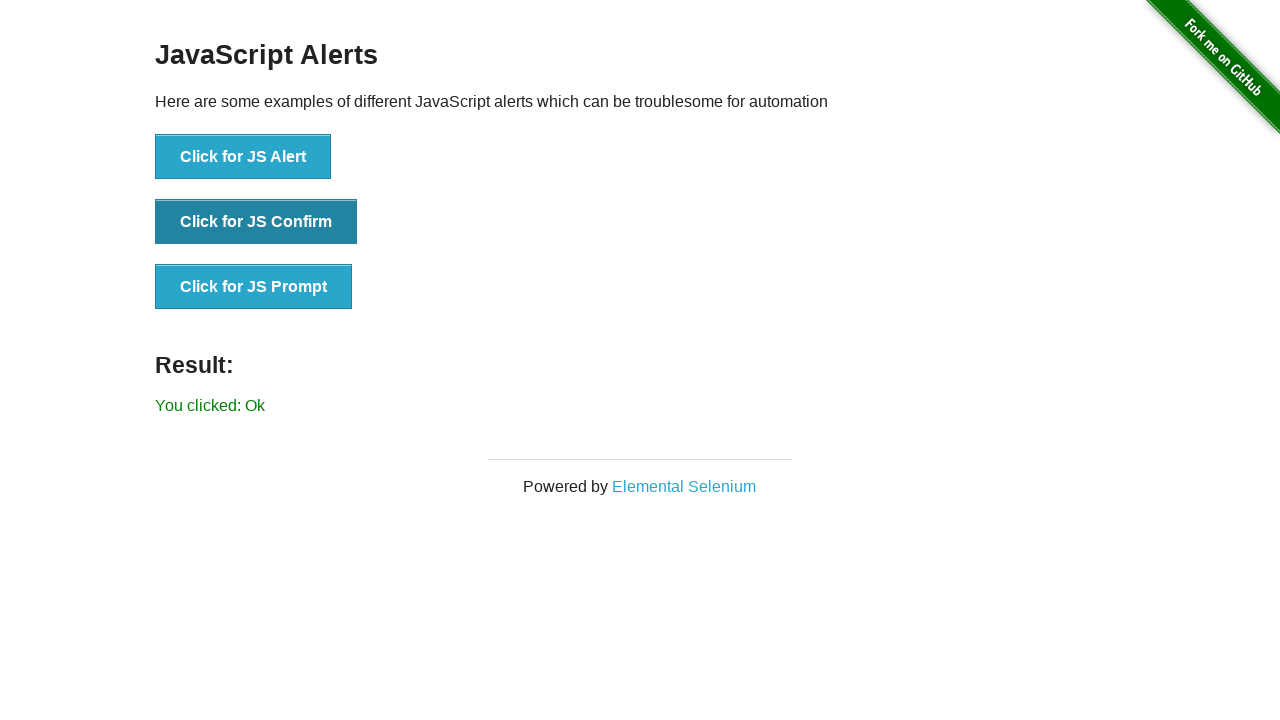

Waited for result text to appear
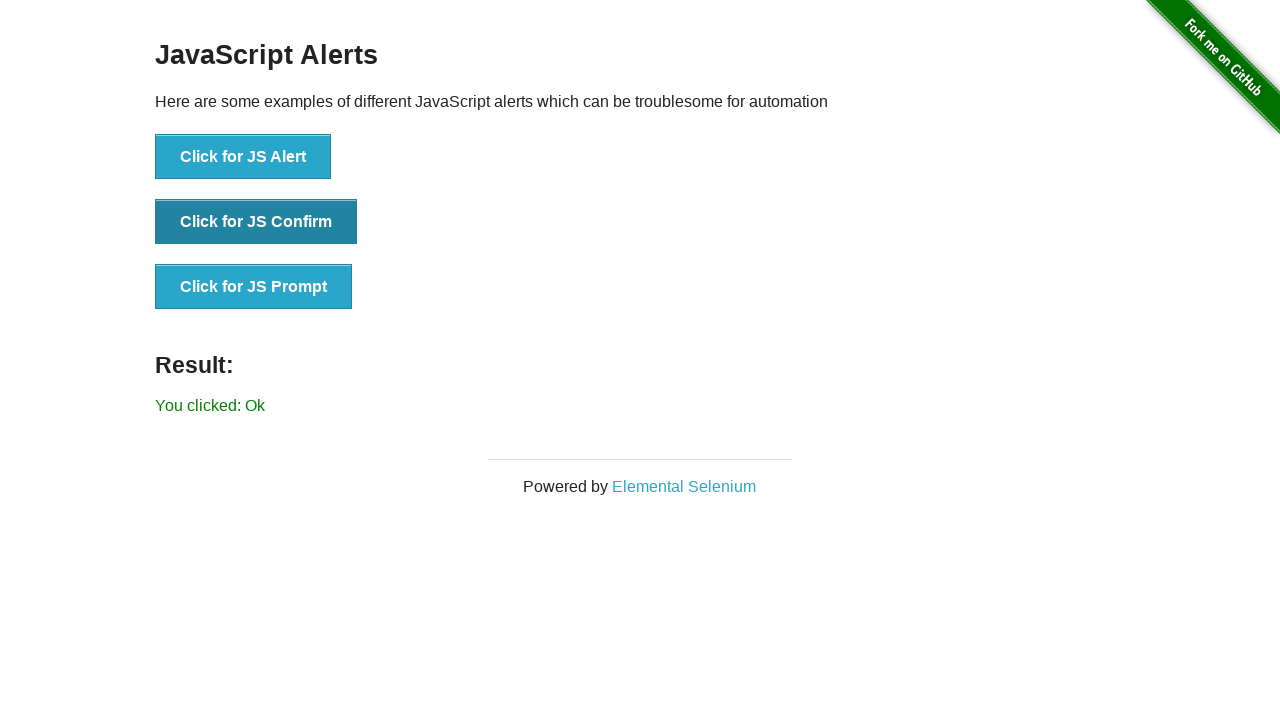

Verified that result text contains 'You clicked: Ok'
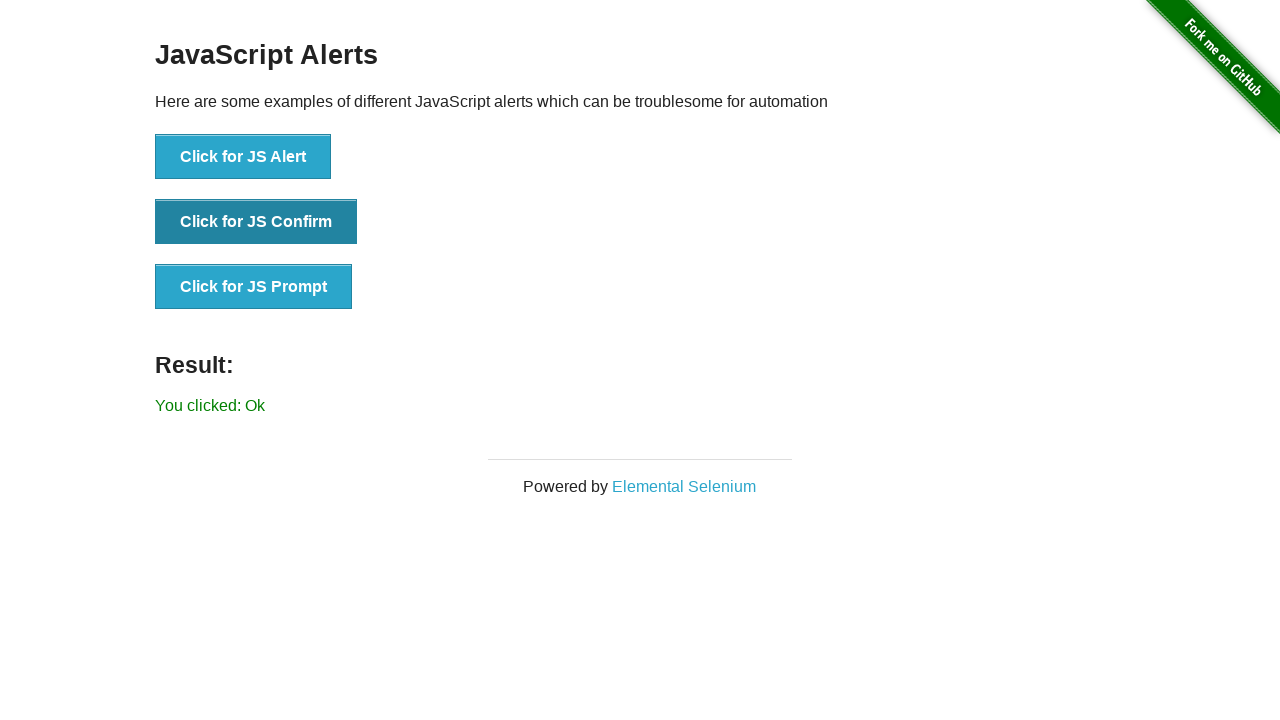

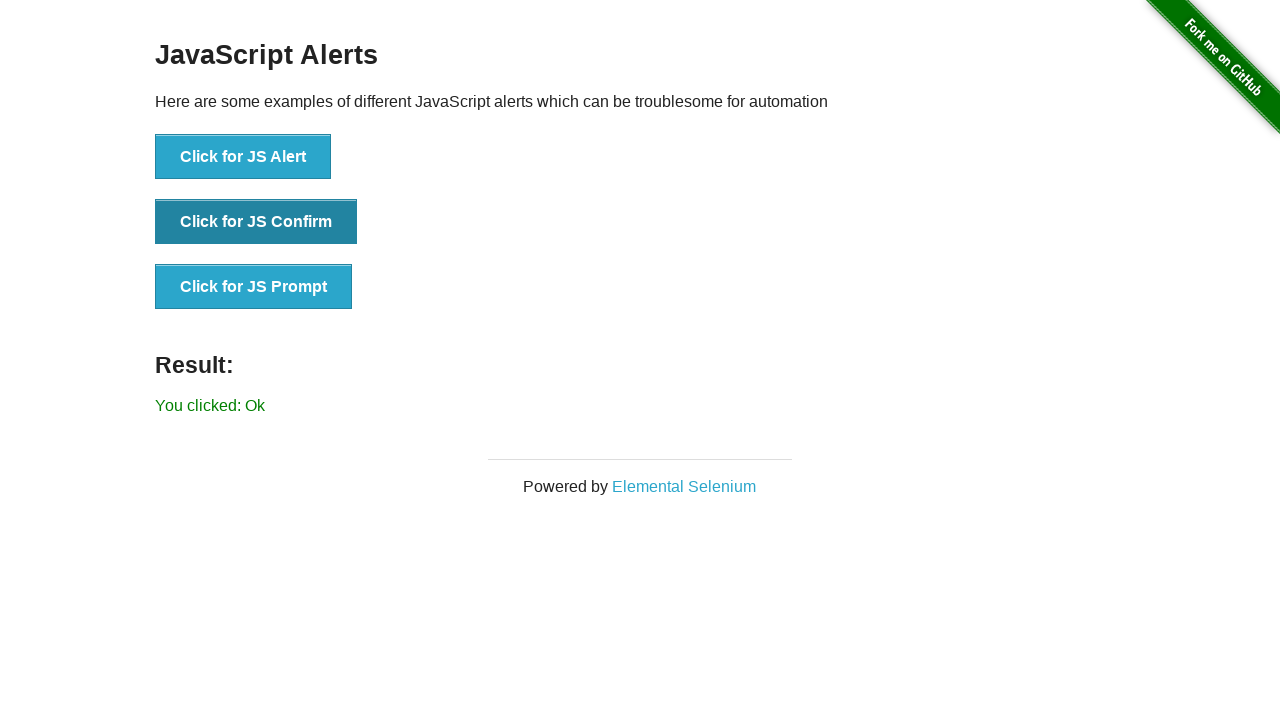